Tests checkbox functionality by checking, unchecking and selecting multiple checkboxes on the practice page

Starting URL: https://rahulshettyacademy.com/AutomationPractice/

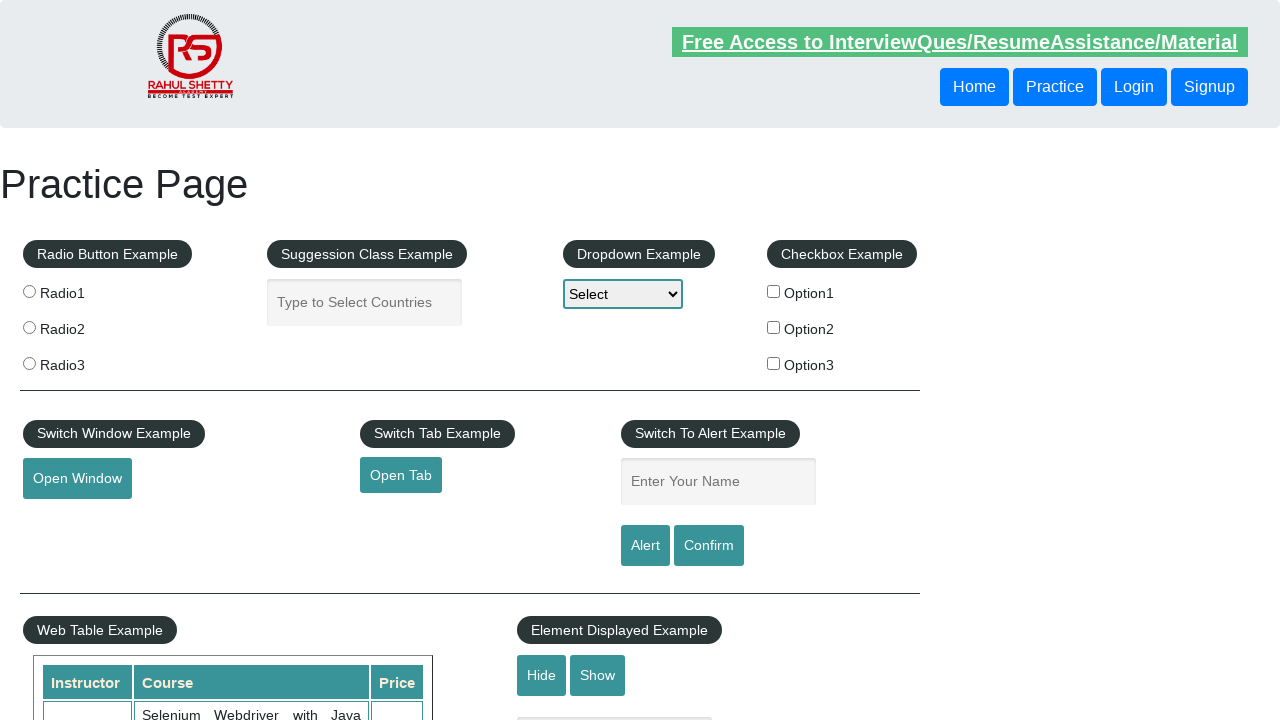

Checked first checkbox (checkBoxOption1) at (774, 291) on #checkBoxOption1
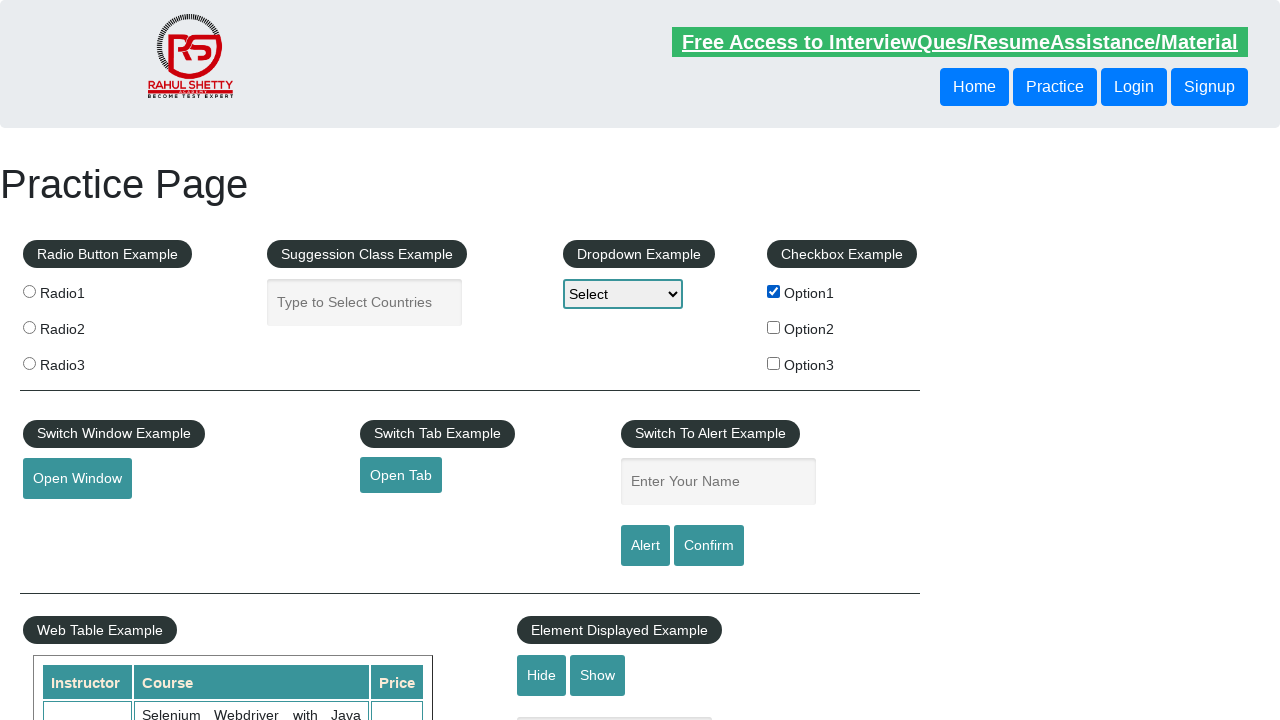

Checked second checkbox (checkBoxOption2) at (774, 327) on #checkBoxOption2
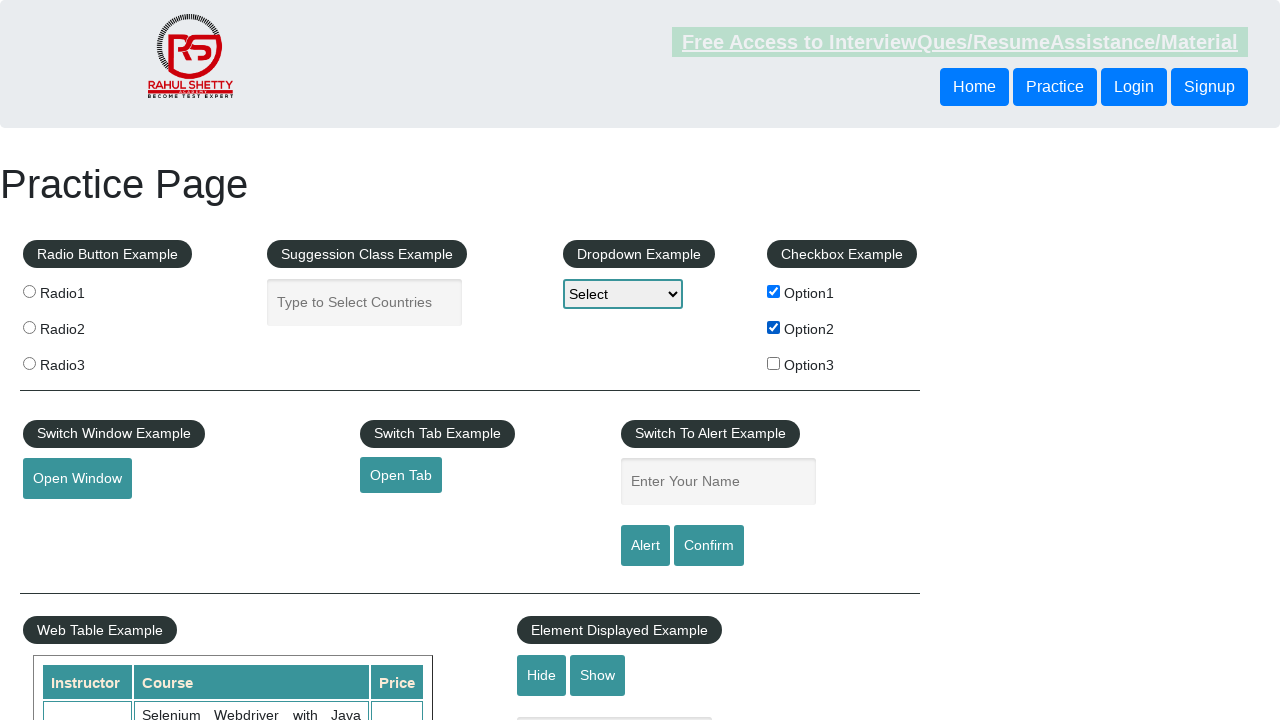

Unchecked first checkbox (checkBoxOption1) at (774, 291) on #checkBoxOption1
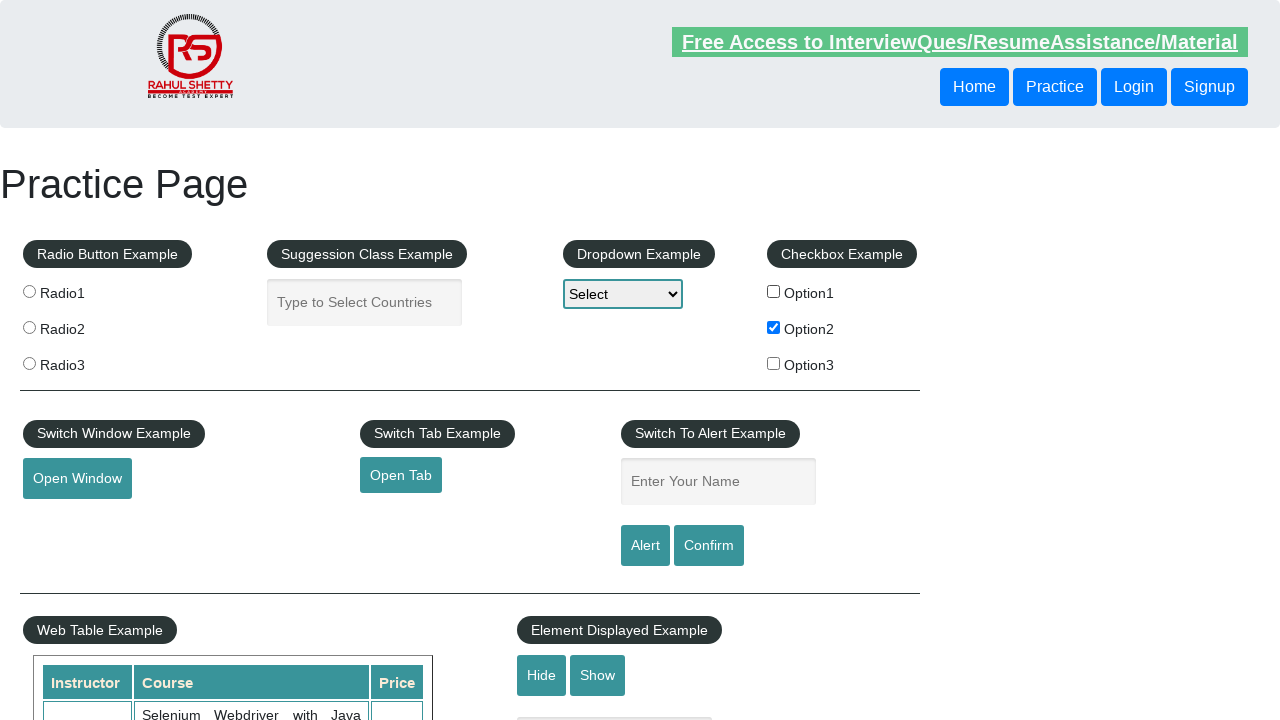

Unchecked second checkbox (checkBoxOption2) at (774, 327) on #checkBoxOption2
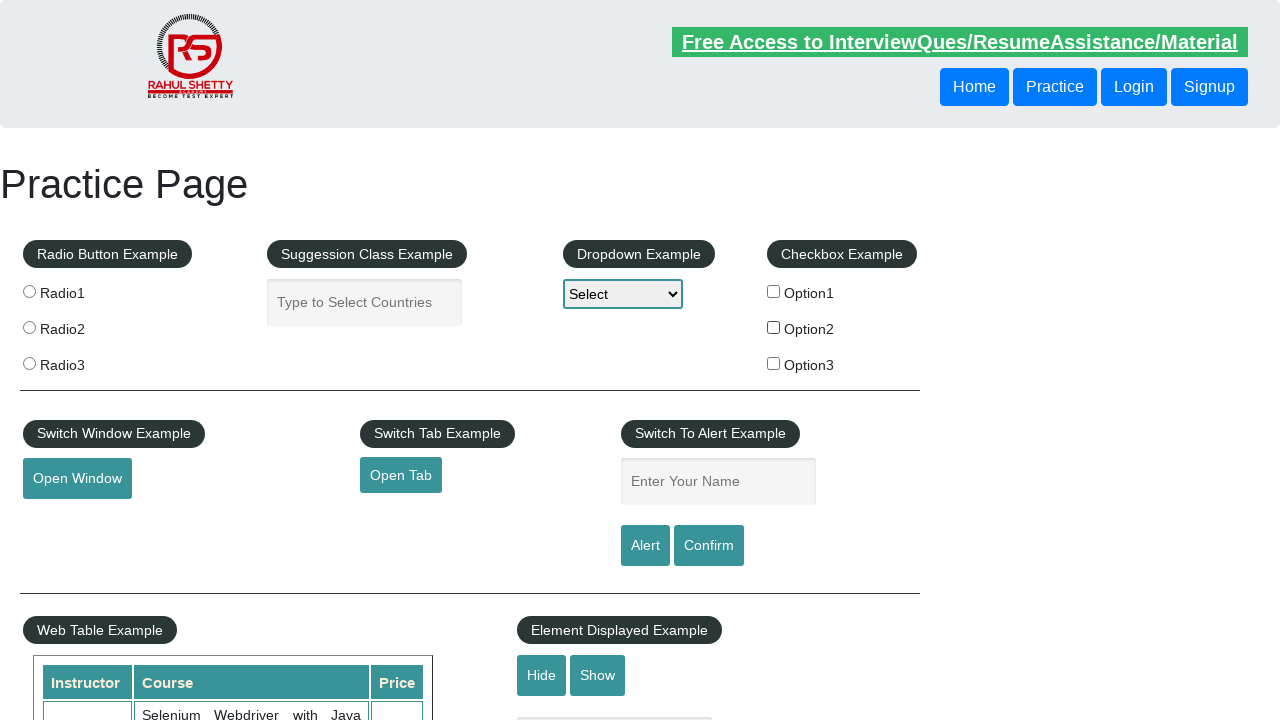

Checked checkbox with value 'option1' at (774, 291) on input[value="option1"]
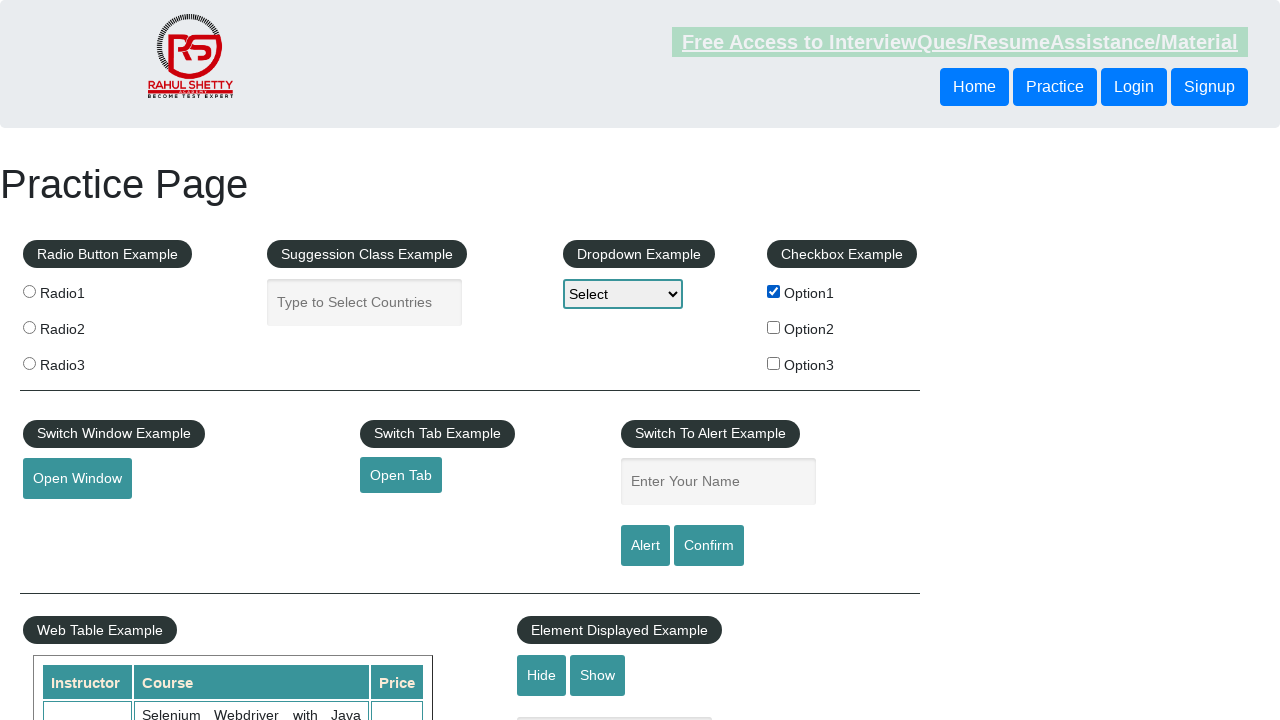

Checked checkbox with value 'option3' at (774, 363) on input[value="option3"]
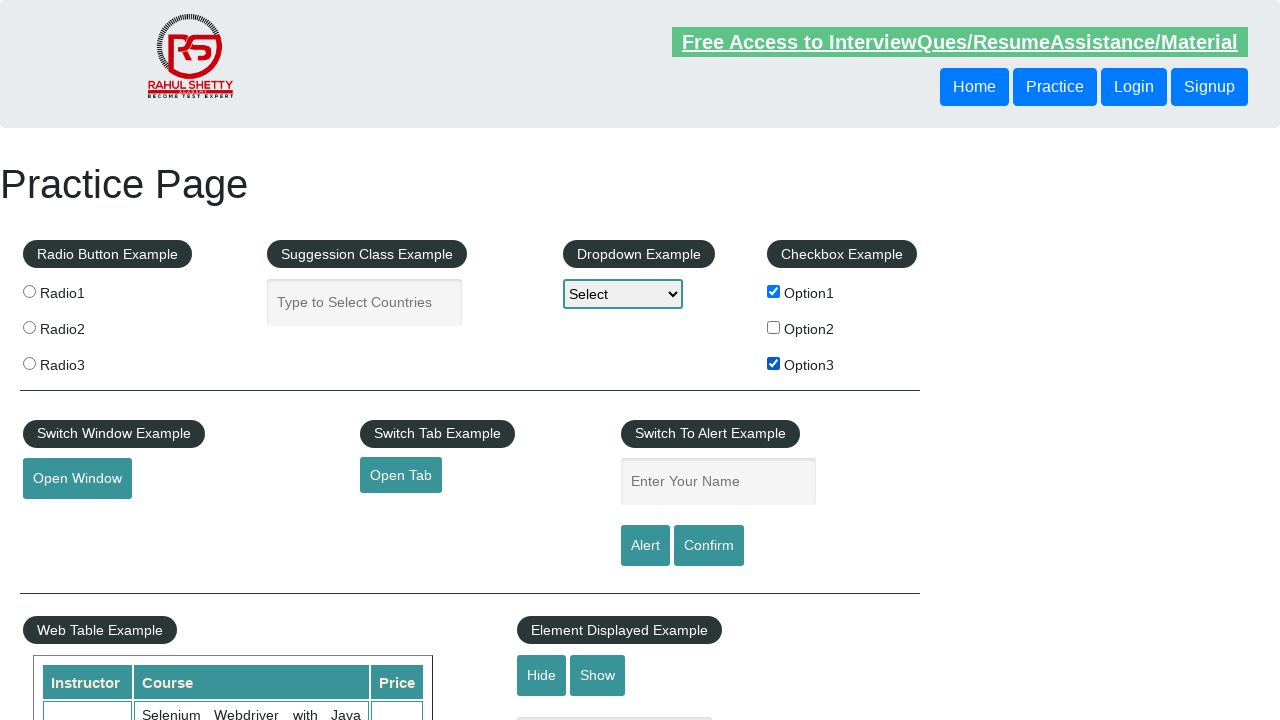

Unchecked checkbox with value 'option1' at (774, 291) on input[value="option1"]
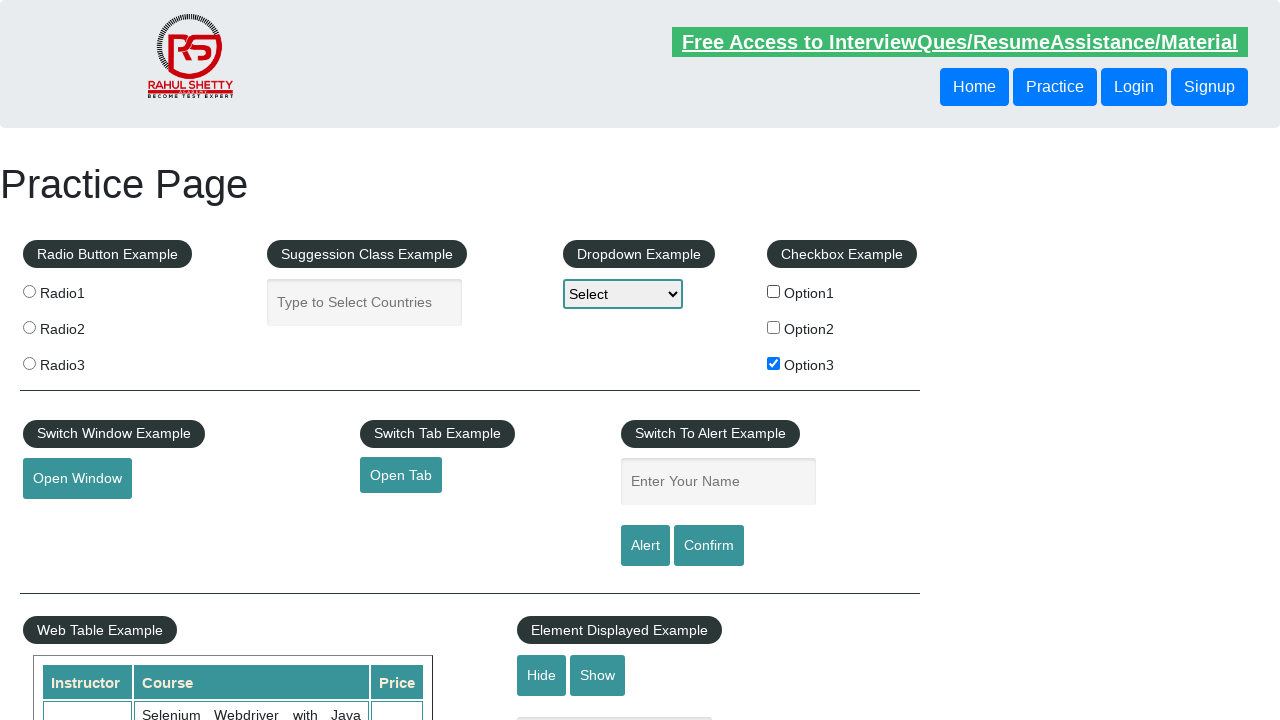

Unchecked checkbox with value 'option3' at (774, 363) on input[value="option3"]
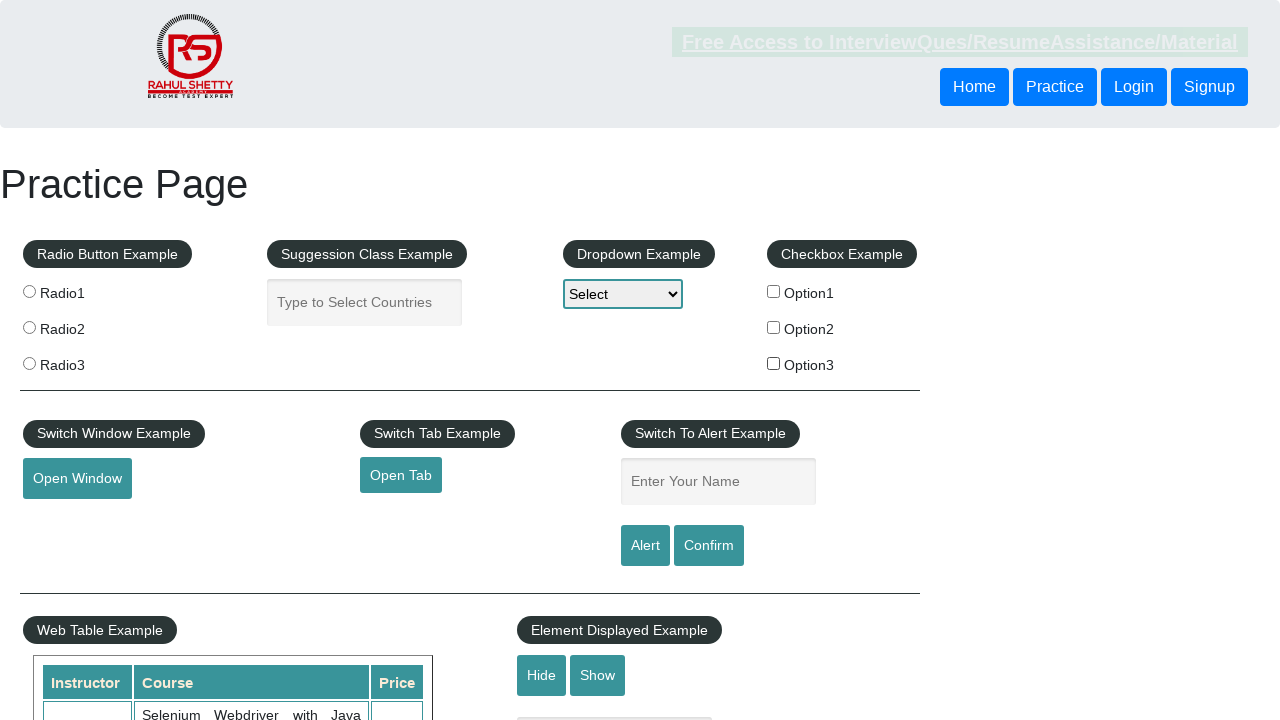

Checked a checkbox in the loop at (774, 291) on input[type="checkbox"] >> nth=0
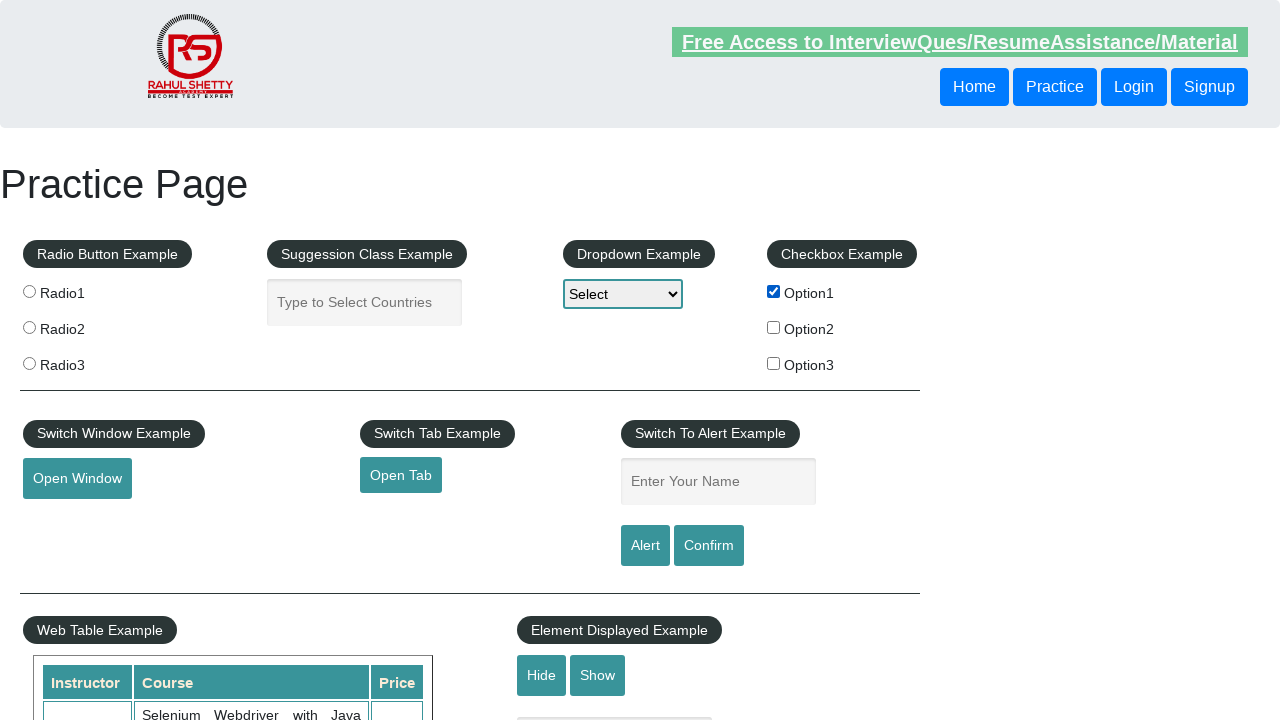

Checked a checkbox in the loop at (774, 327) on input[type="checkbox"] >> nth=1
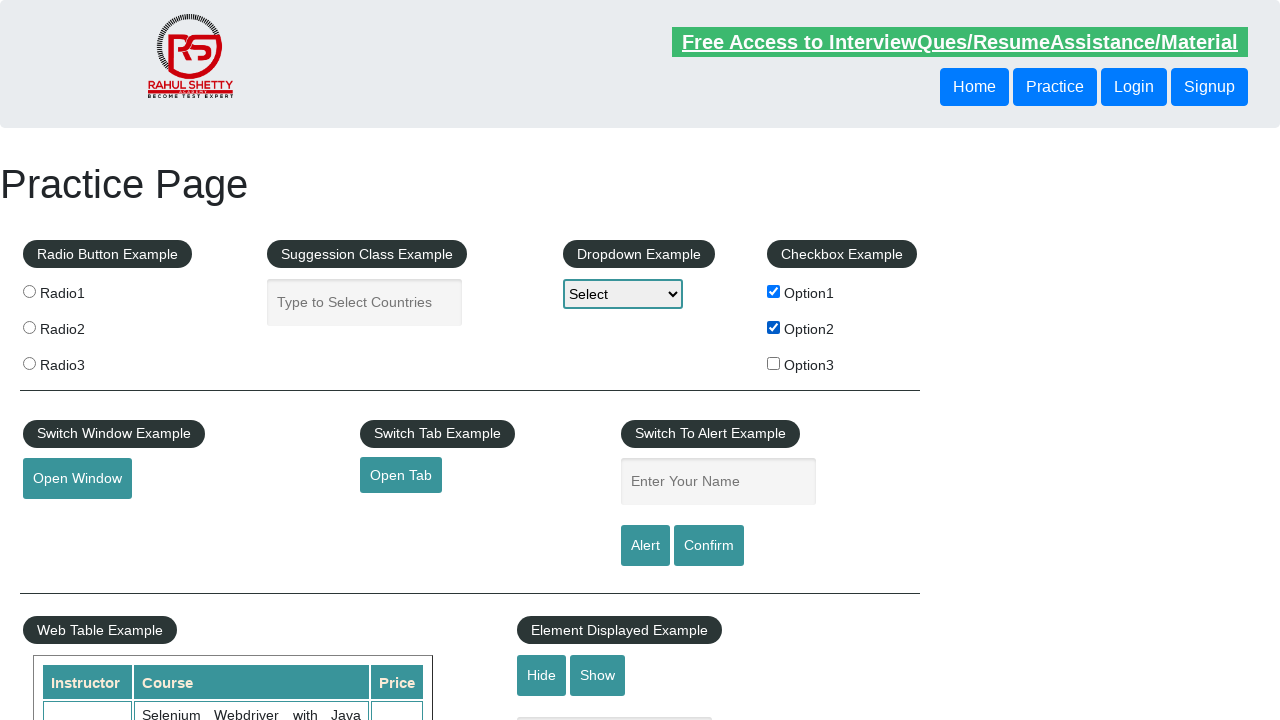

Checked a checkbox in the loop at (774, 363) on input[type="checkbox"] >> nth=2
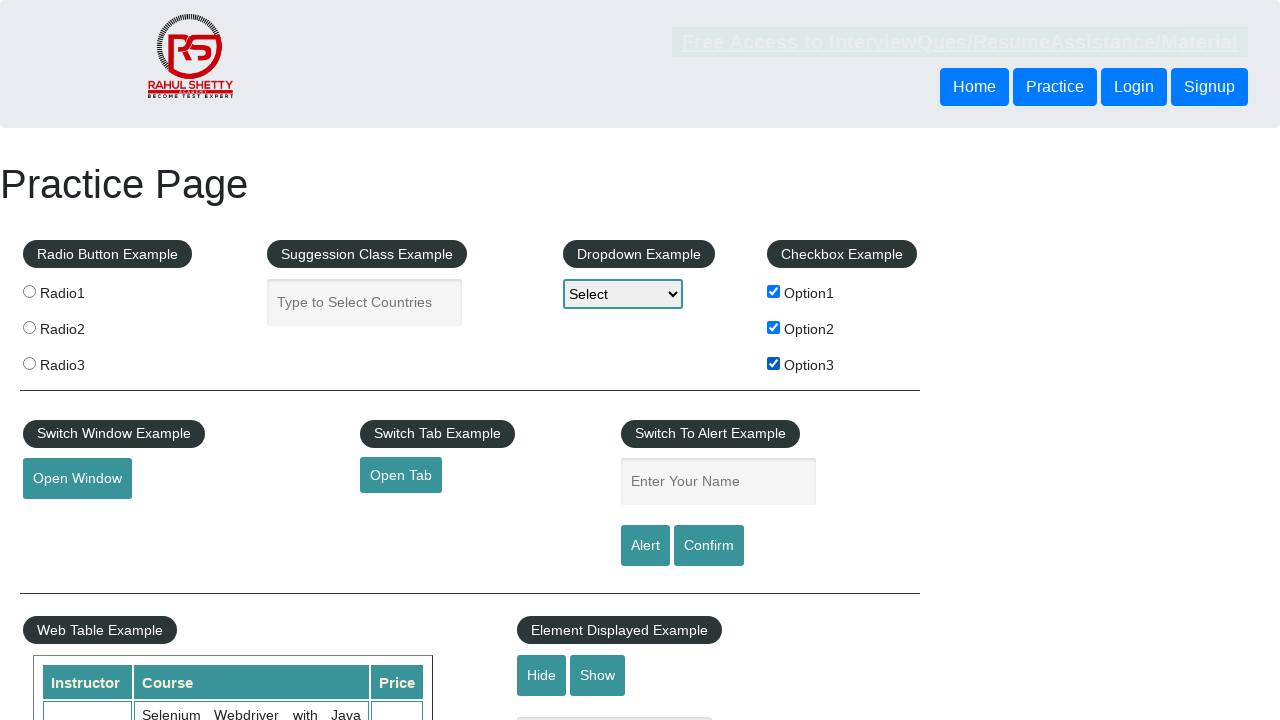

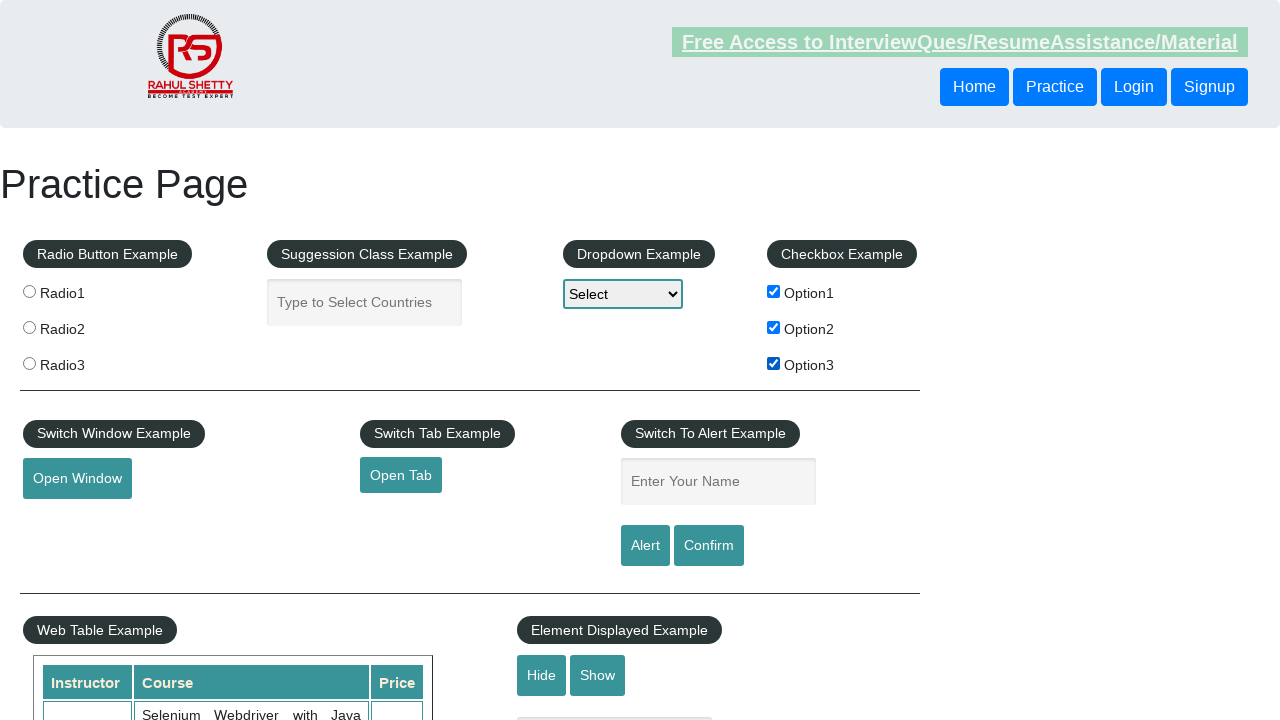